Opens the main page and clicks on a button to navigate to a web form page

Starting URL: https://bonigarcia.dev/selenium-webdriver-java/

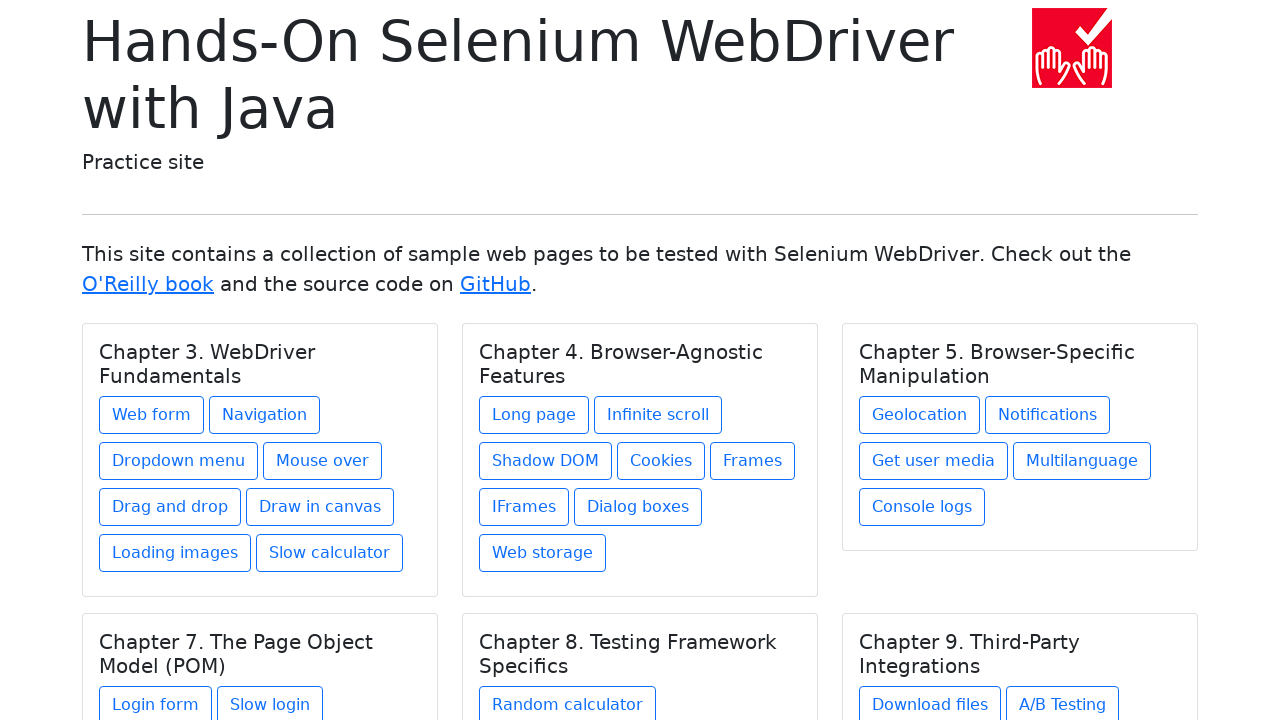

Navigated to main page
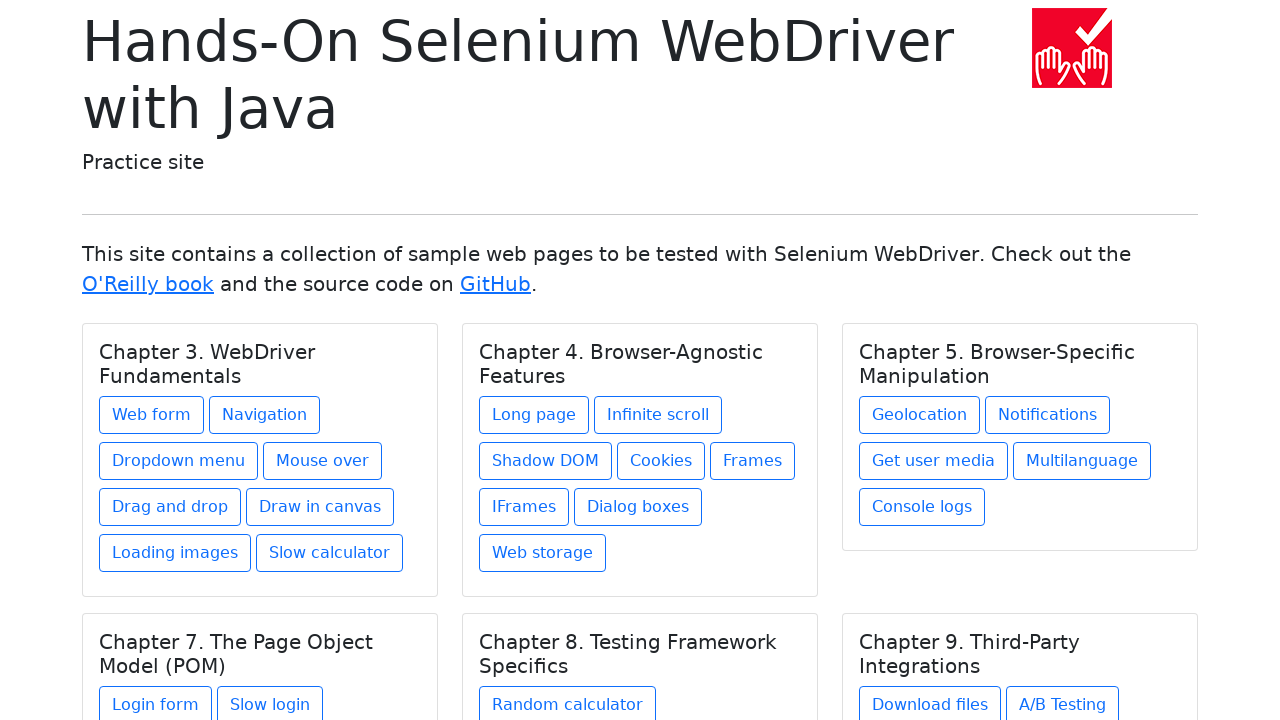

Clicked web form button in card body at (152, 415) on div.card-body a.btn
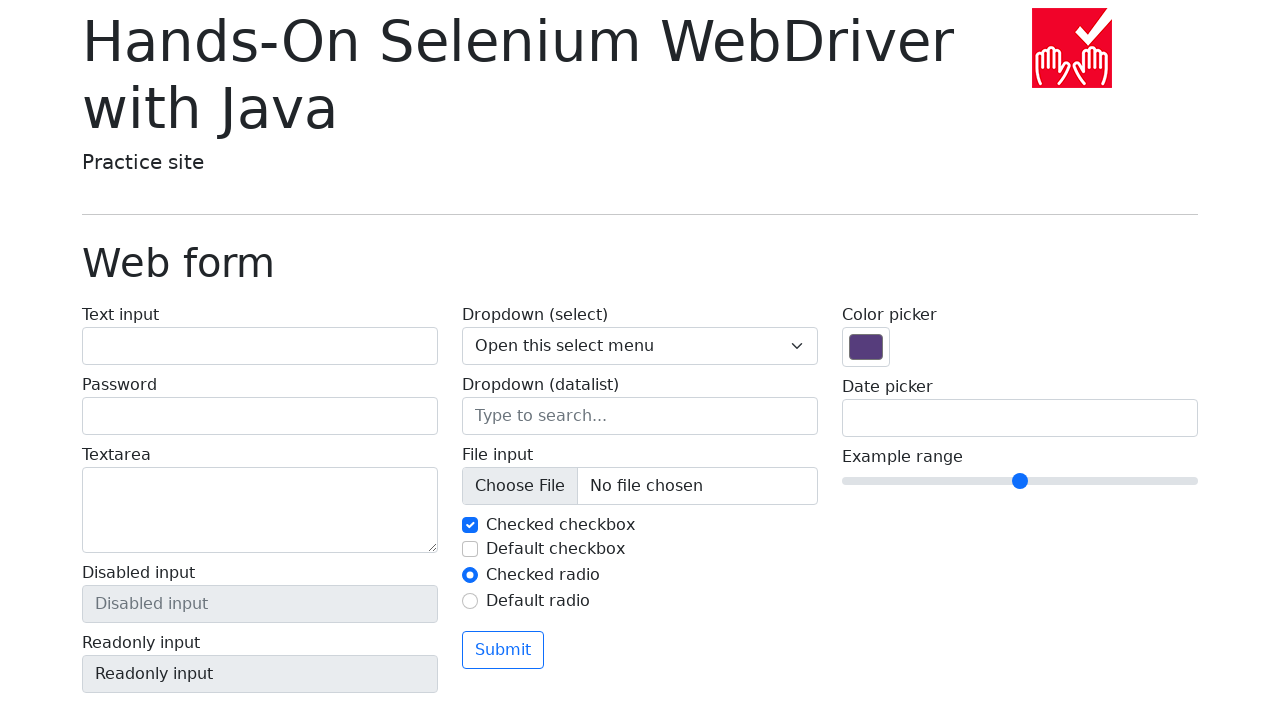

Web form page loaded successfully
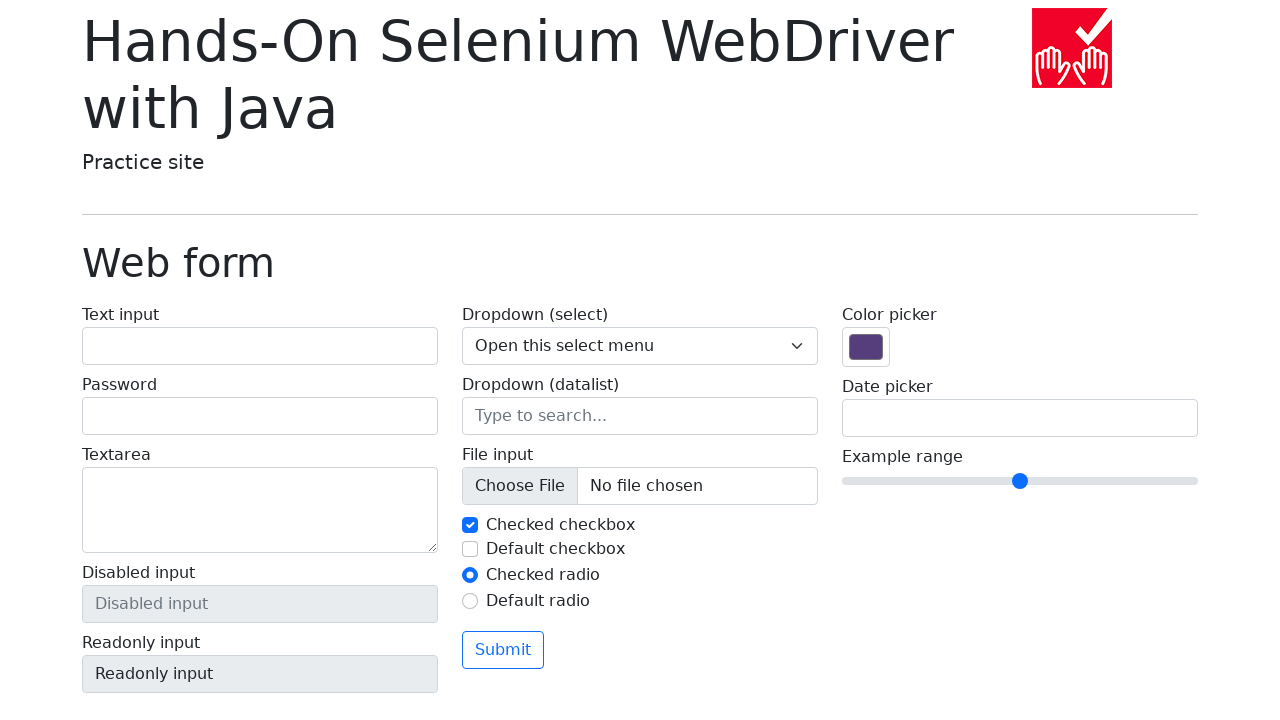

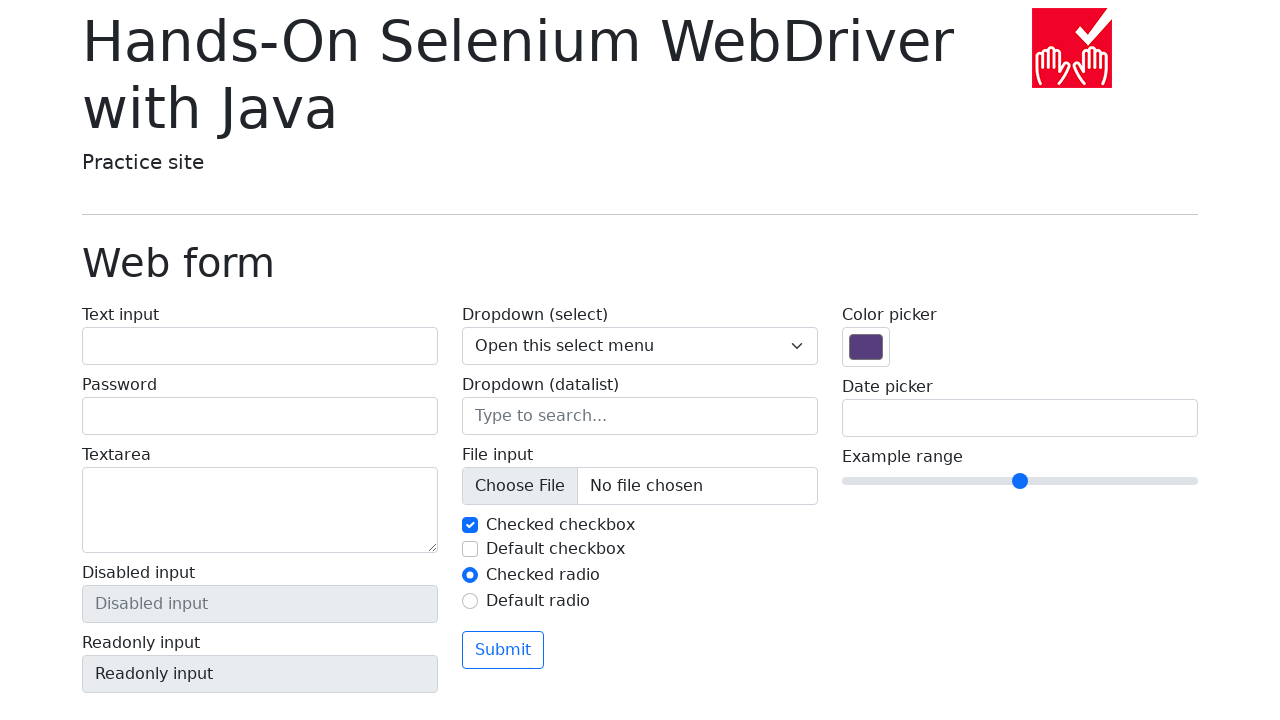